Tests a poll form by filling in name and email, then answering three multiple choice questions and verifying the results

Starting URL: https://dcompany878.outgrow.us/dcompany878-4075

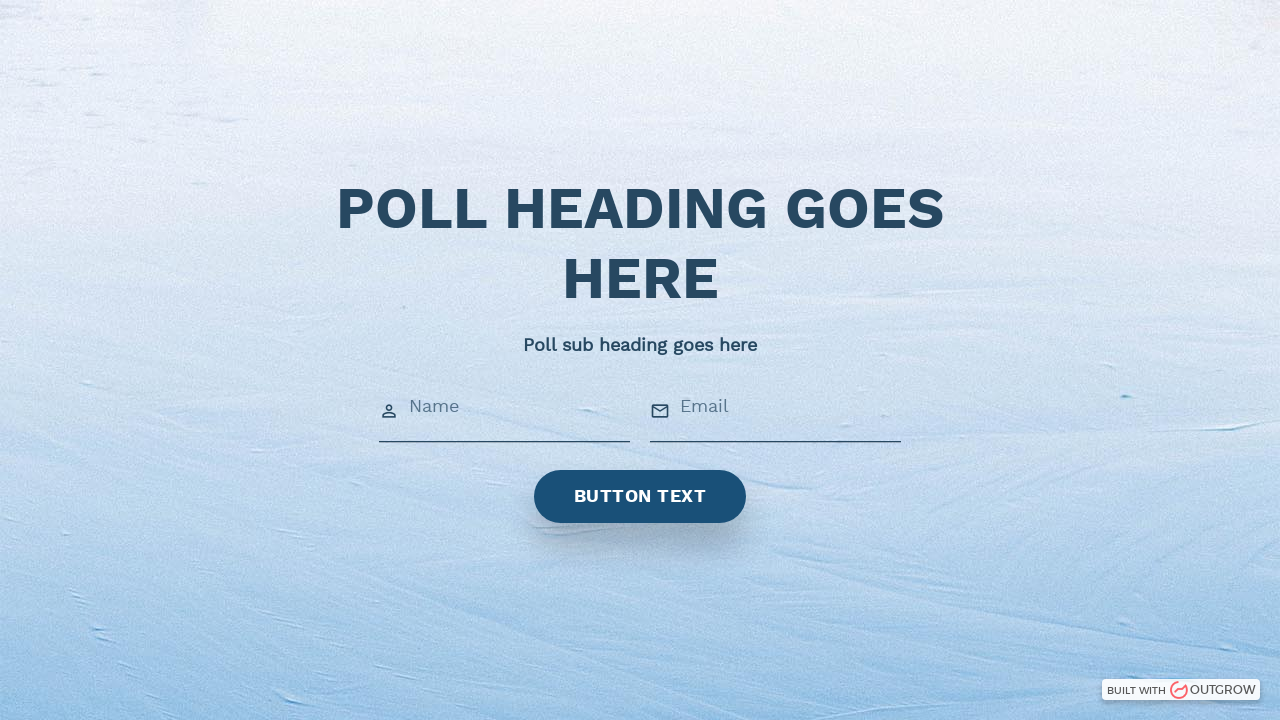

Waited for form to load - submit button visible
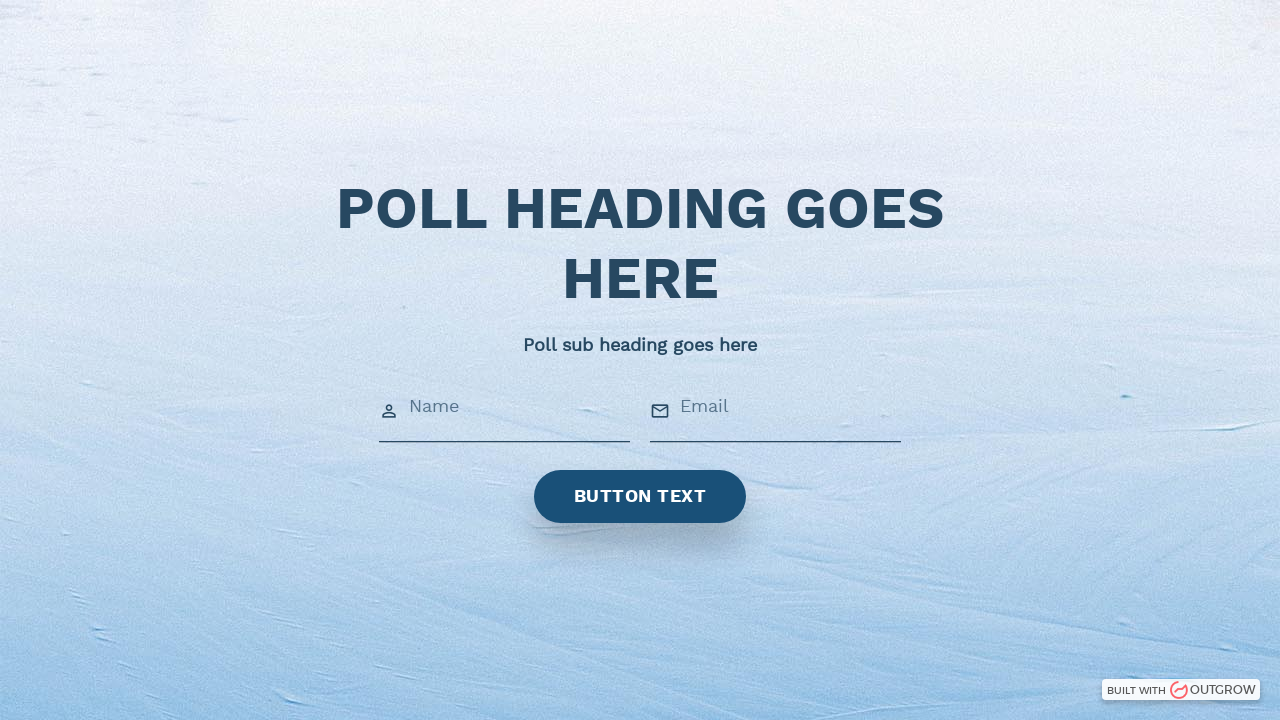

Cleared name field on xpath=//input[@id='icon_prefix0']
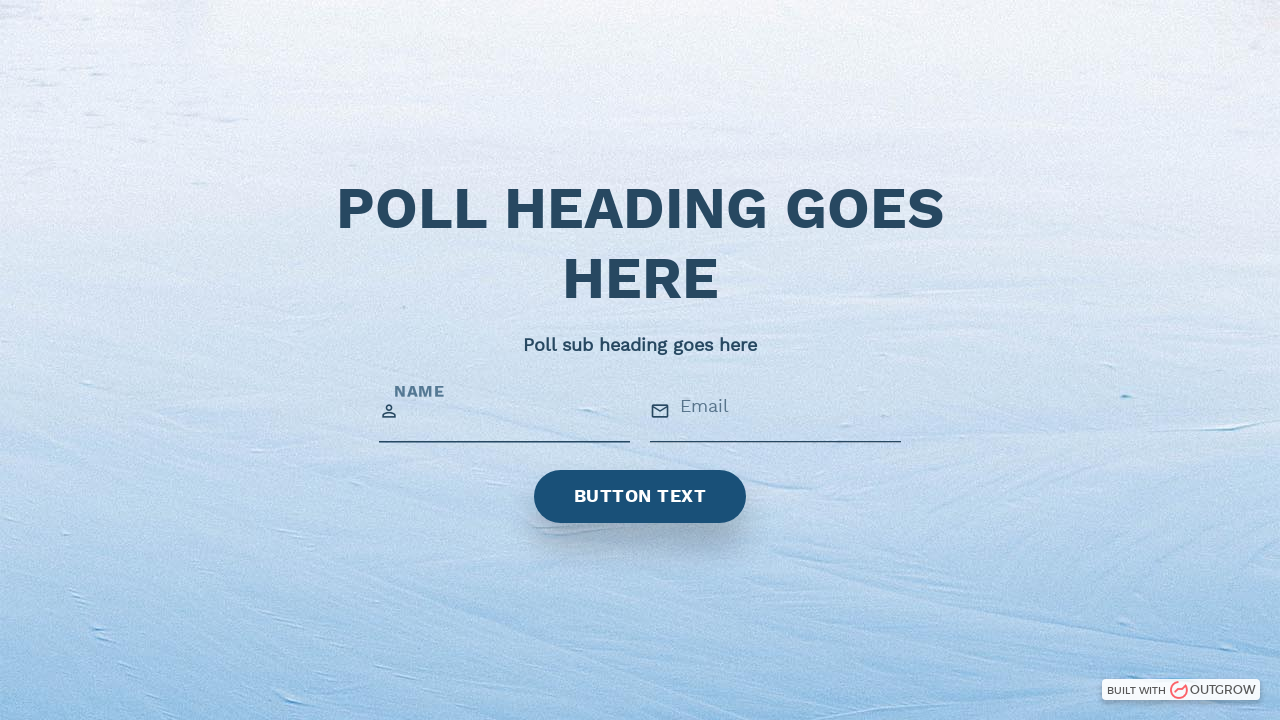

Filled name field with 'dalip' on xpath=//input[@id='icon_prefix0']
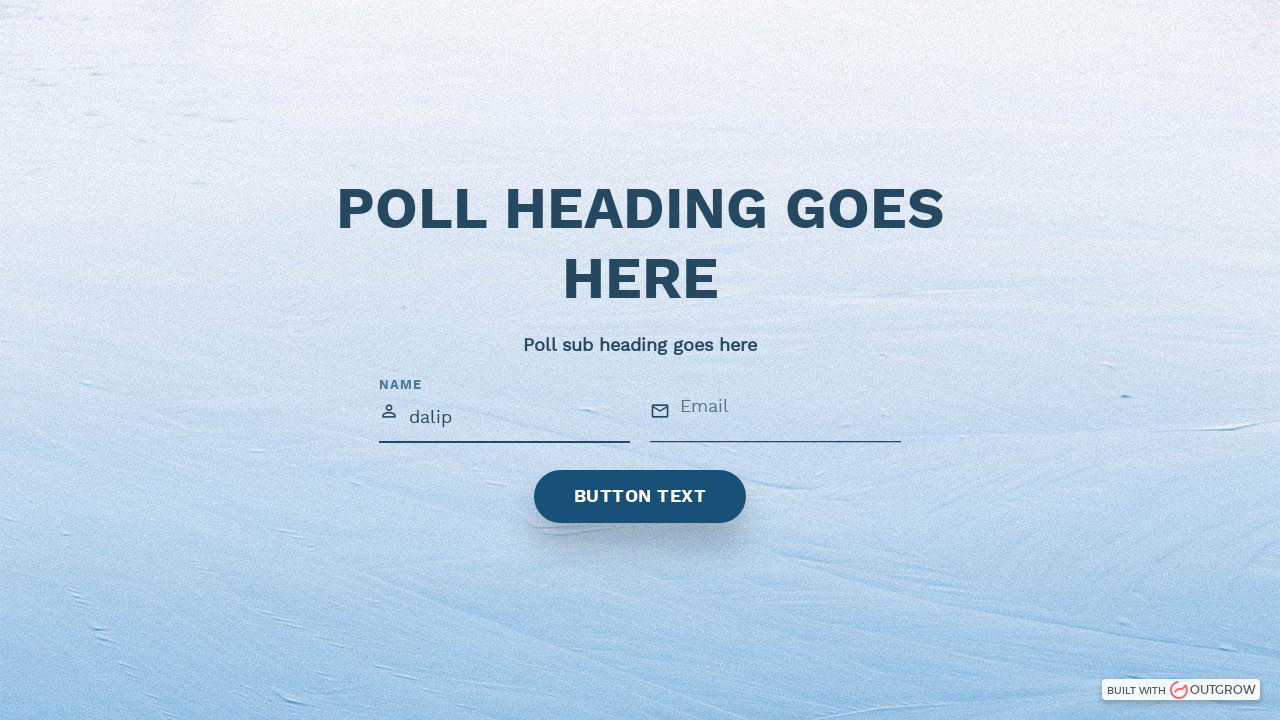

Cleared email field on xpath=//input[@id='icon_prefix1']
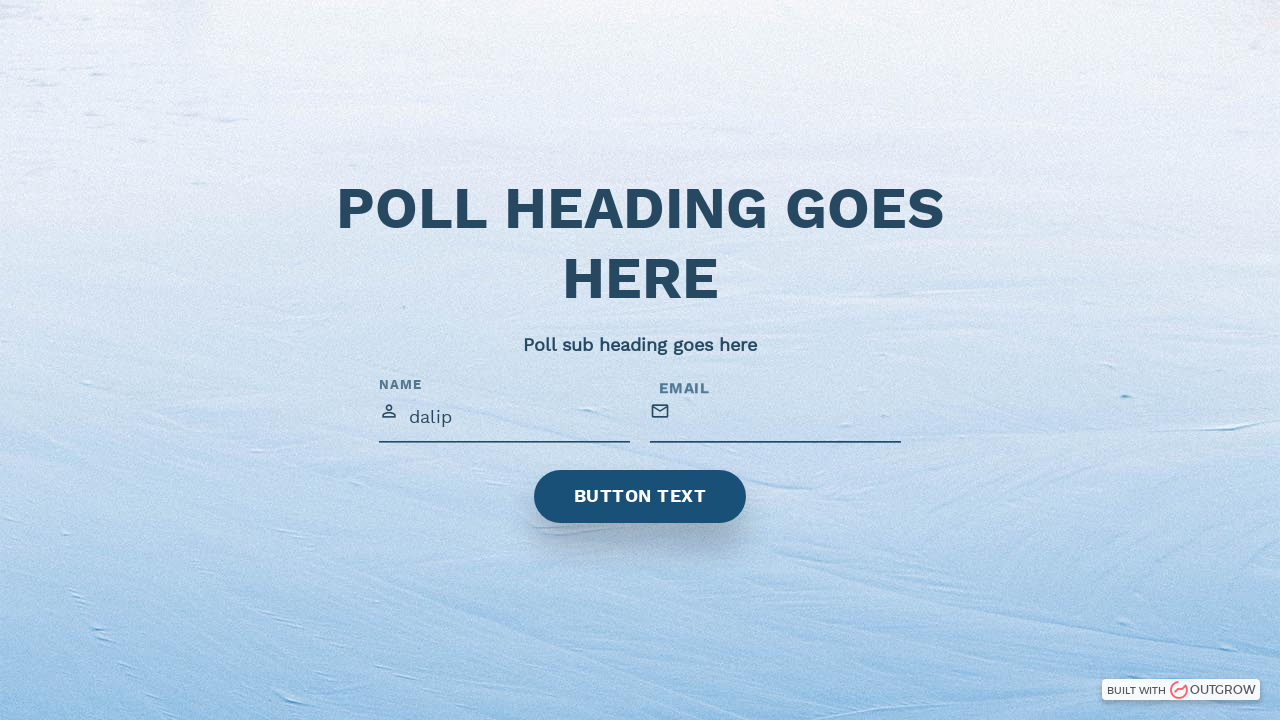

Filled email field with 'dalip.kumar@venturepact.com' on xpath=//input[@id='icon_prefix1']
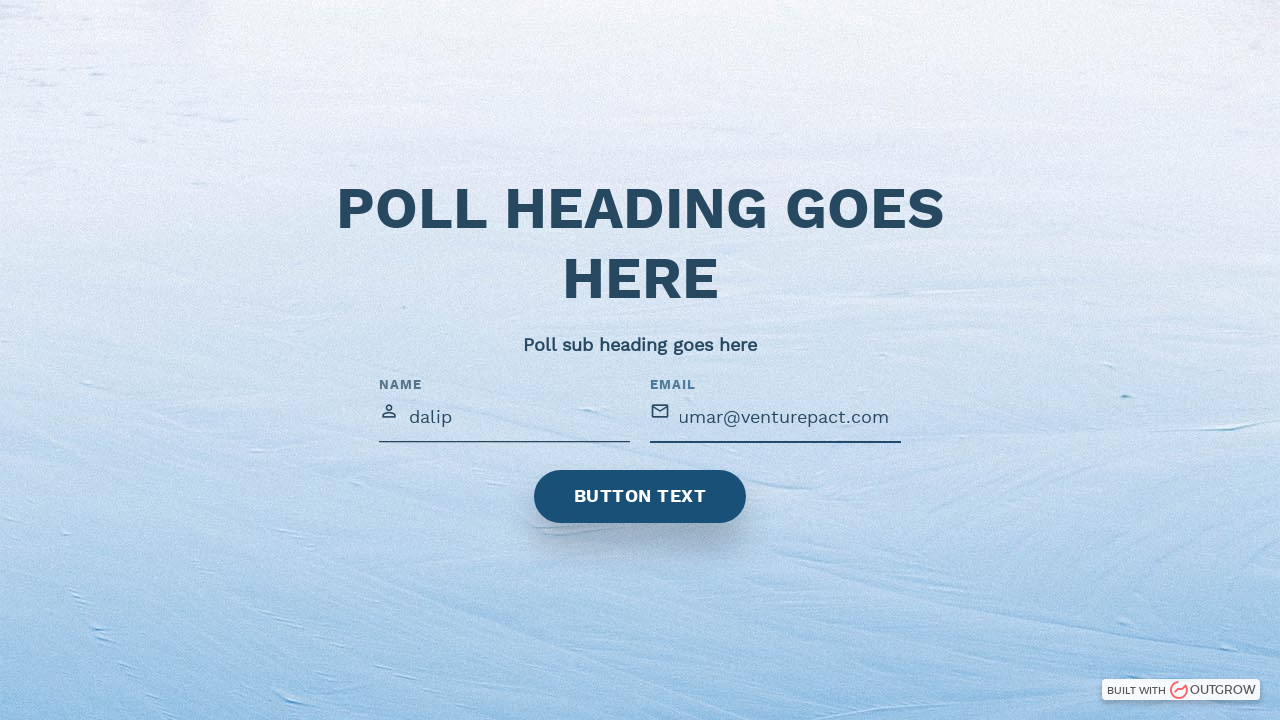

Clicked submit button to proceed to questions at (640, 497) on xpath=//span[normalize-space()='BUTTON TEXT']
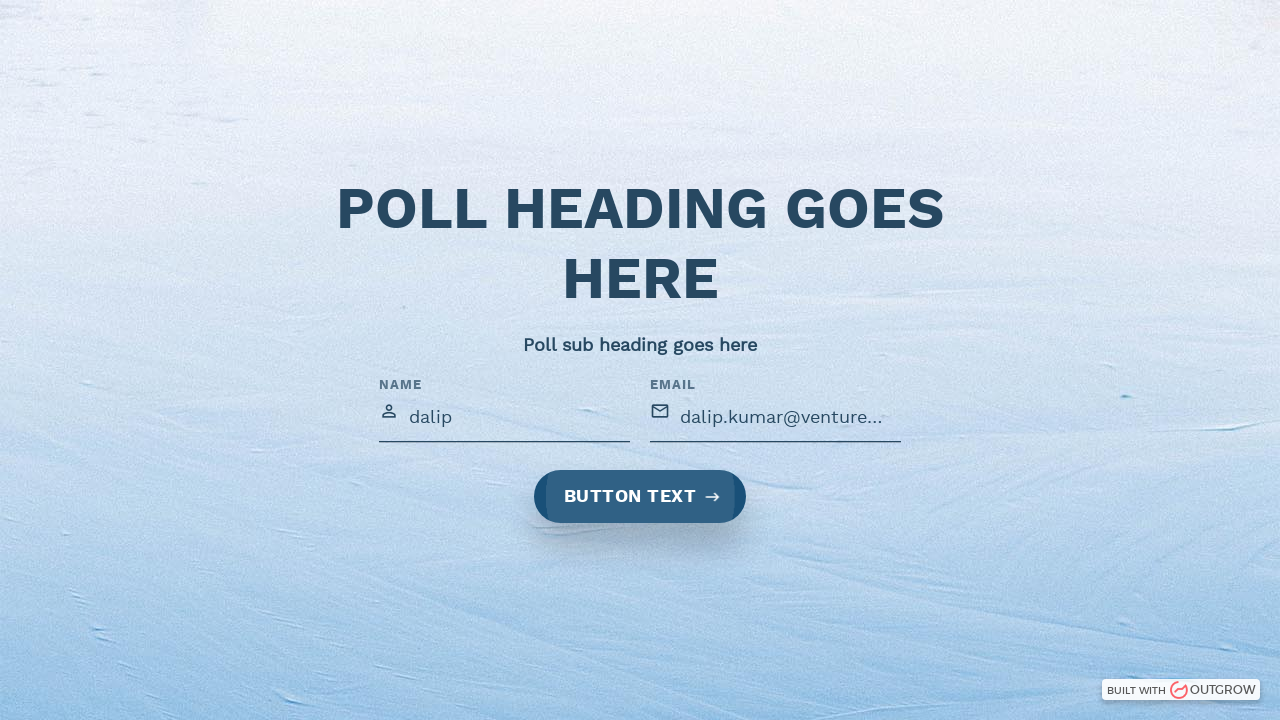

Waited for Question 1 to load
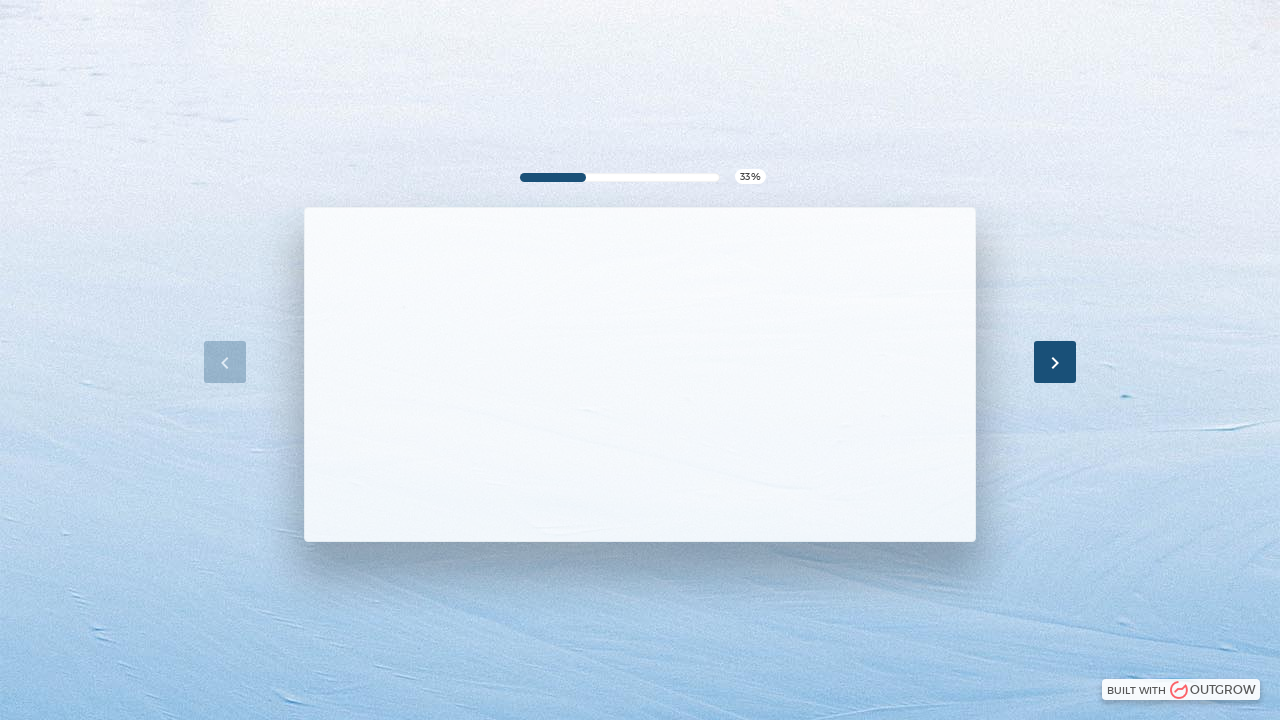

Selected option 2 for Question 1 at (412, 351) on xpath=//form/div[1]/div[3]/div/div/div[2]/div/div/control/radio-button/div/div/d
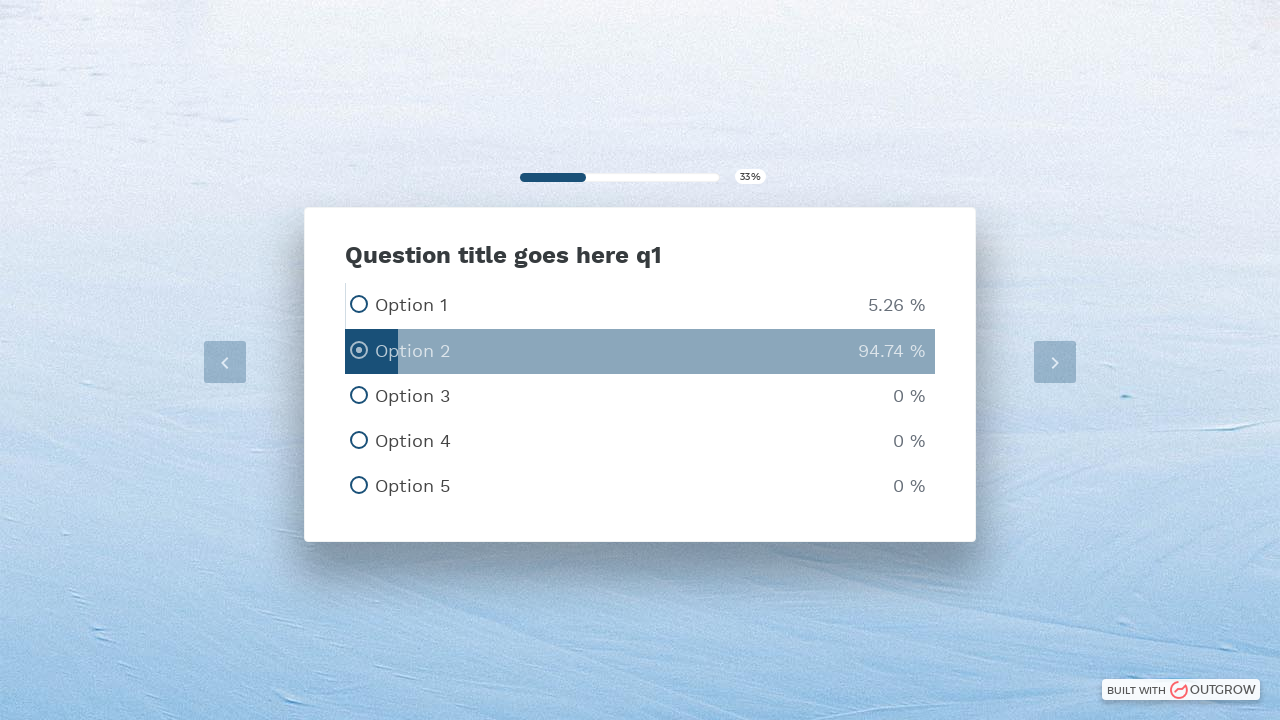

Waited for Question 2 to load
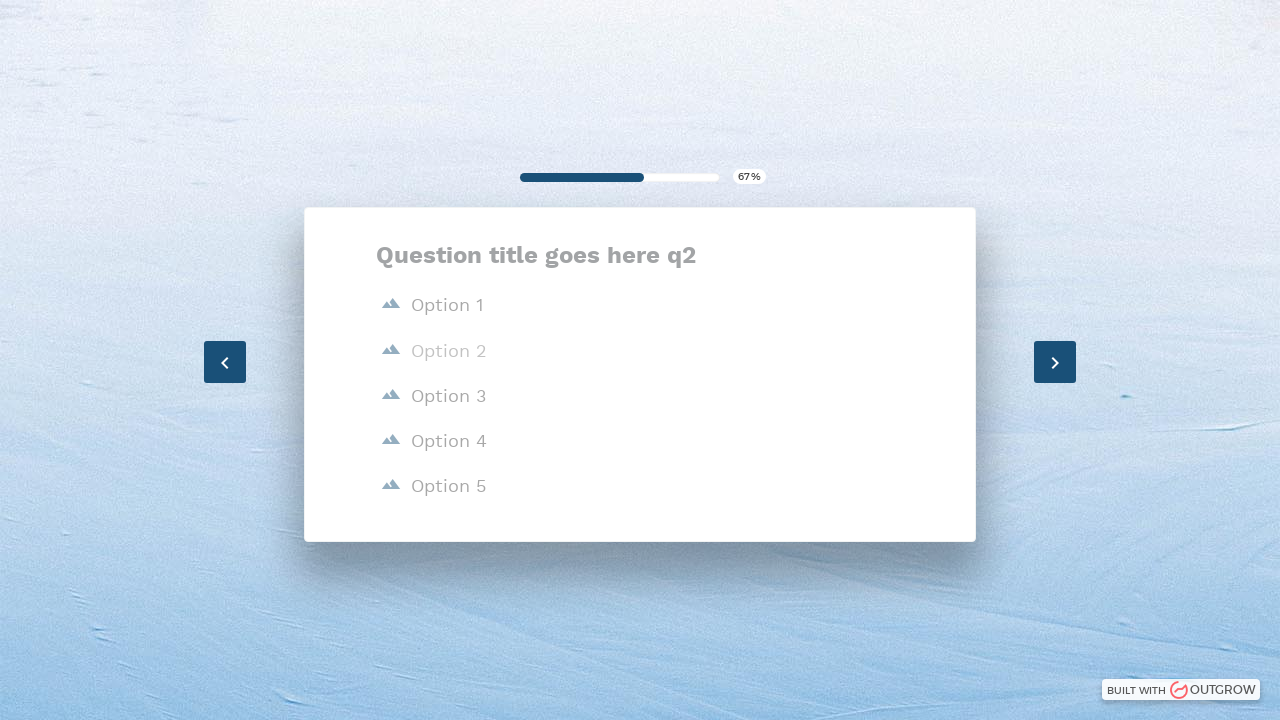

Selected option 3 for Question 2 at (418, 396) on xpath=//form/div[2]/div[3]/div/div/div[2]/div/div/control/radio-button/div/div/d
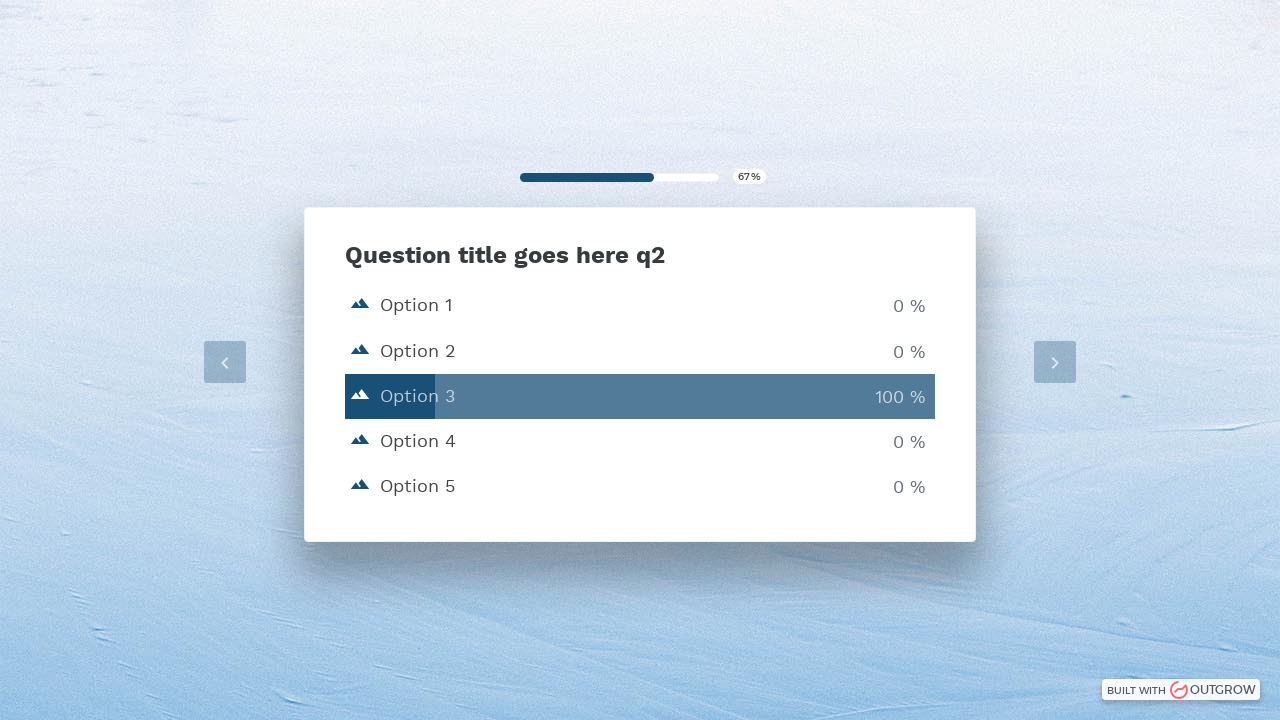

Waited for Question 3 to load
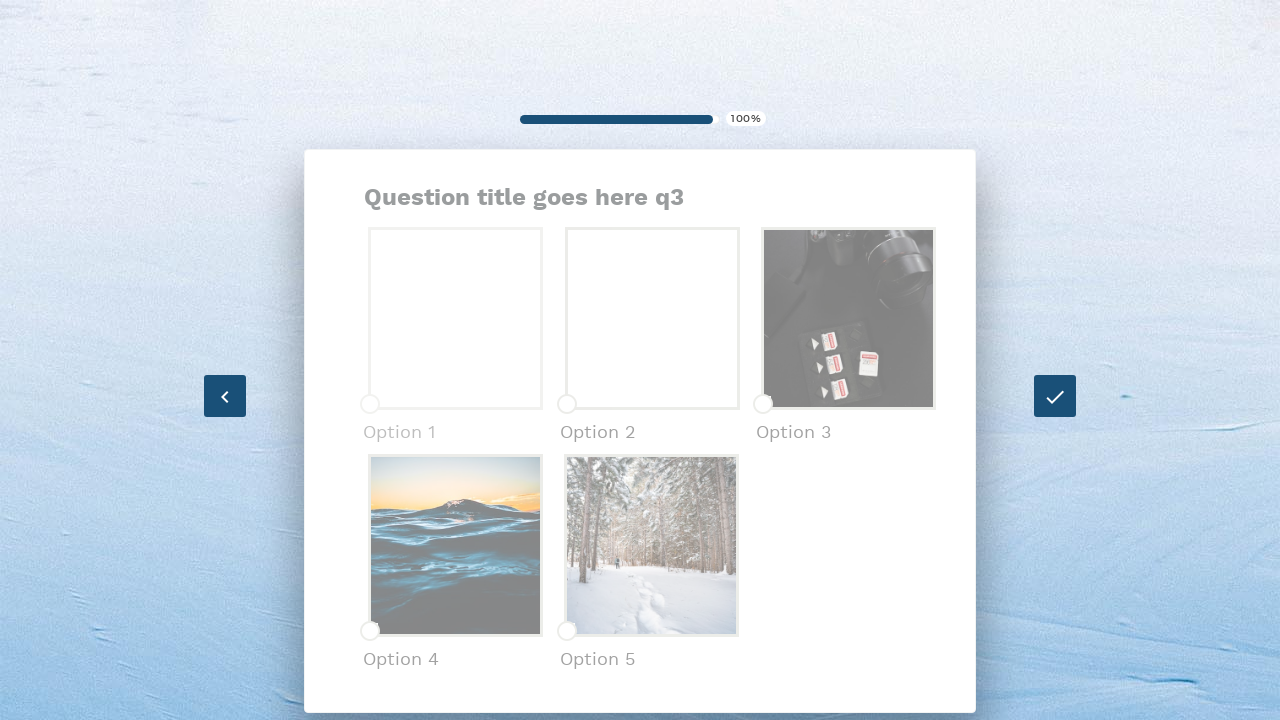

Scrolled option 5 into view for Question 3
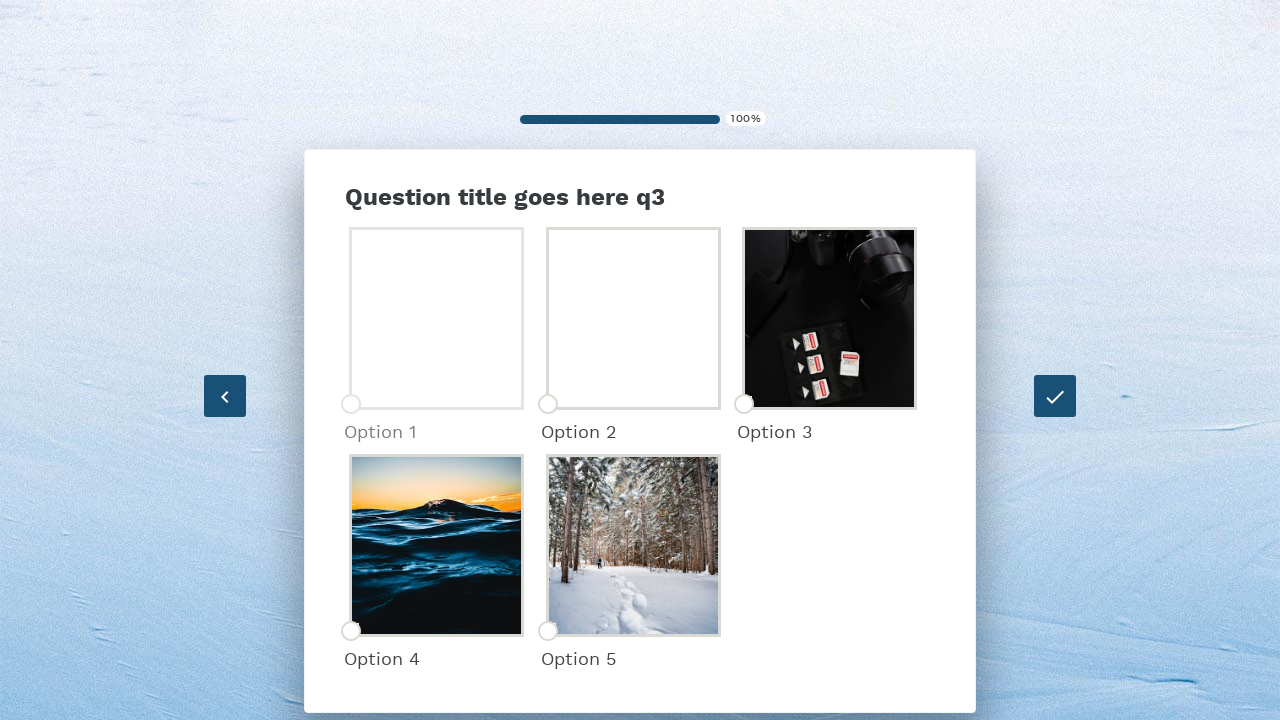

Selected option 5 for Question 3 at (633, 545) on xpath=//form/div[3]/div[3]/div/div/div[2]/div/div/control/radio-button/div/div/d
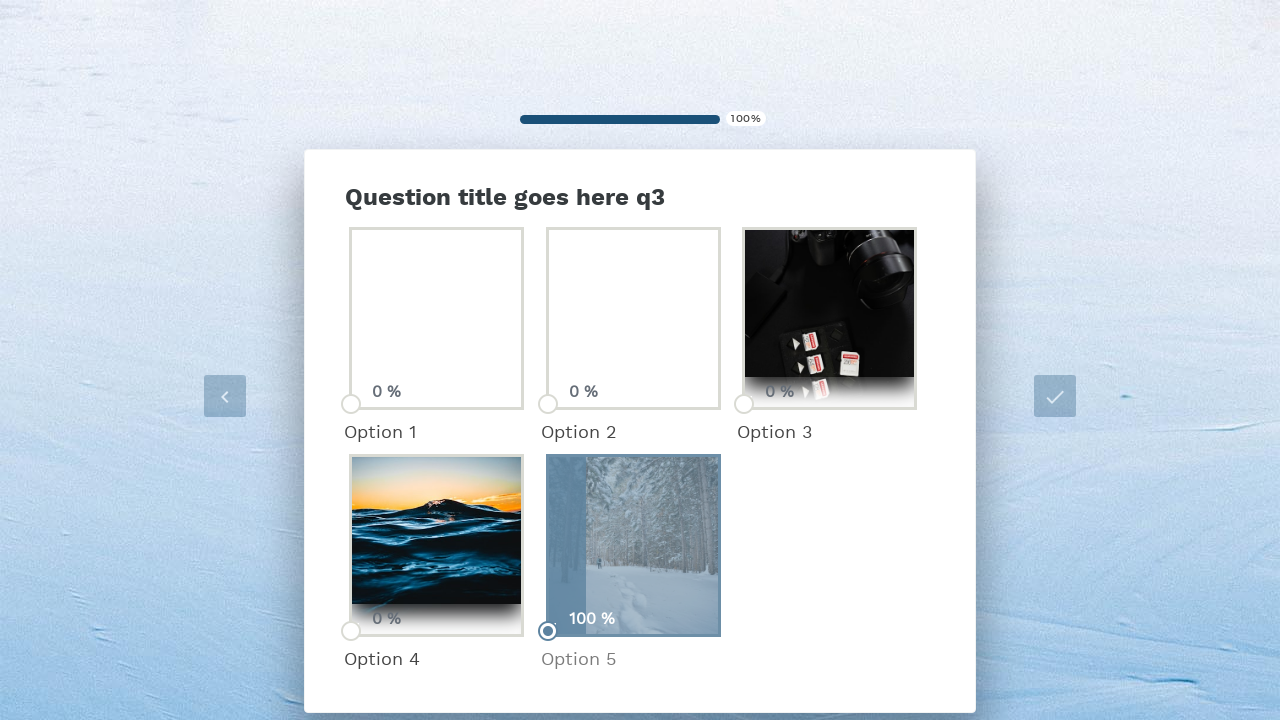

Waited for results page header to load
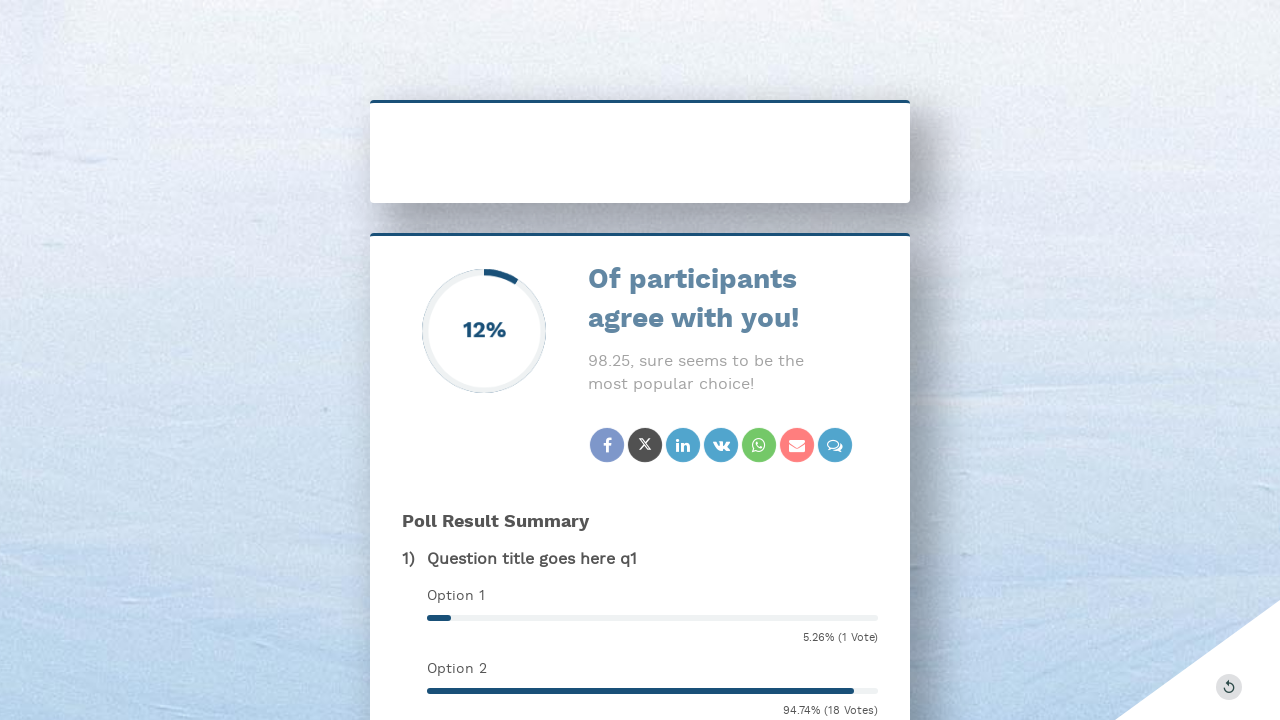

Waited for results page bottom section to load - poll complete
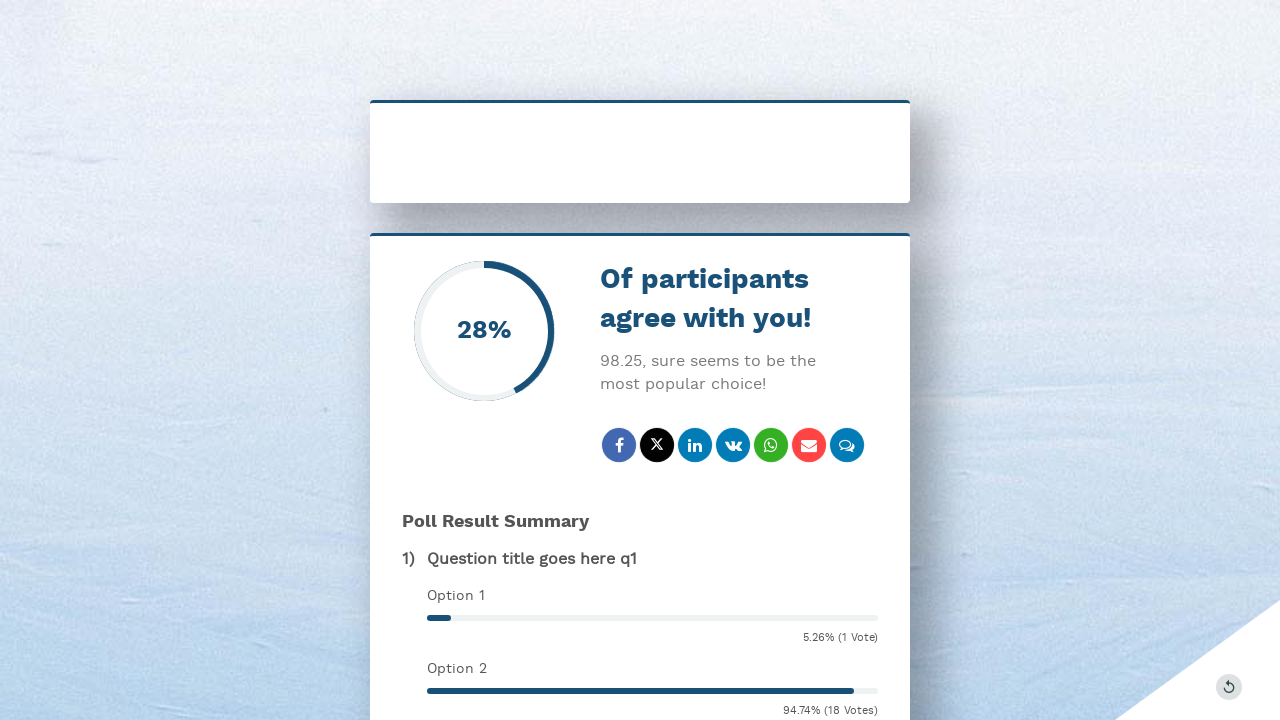

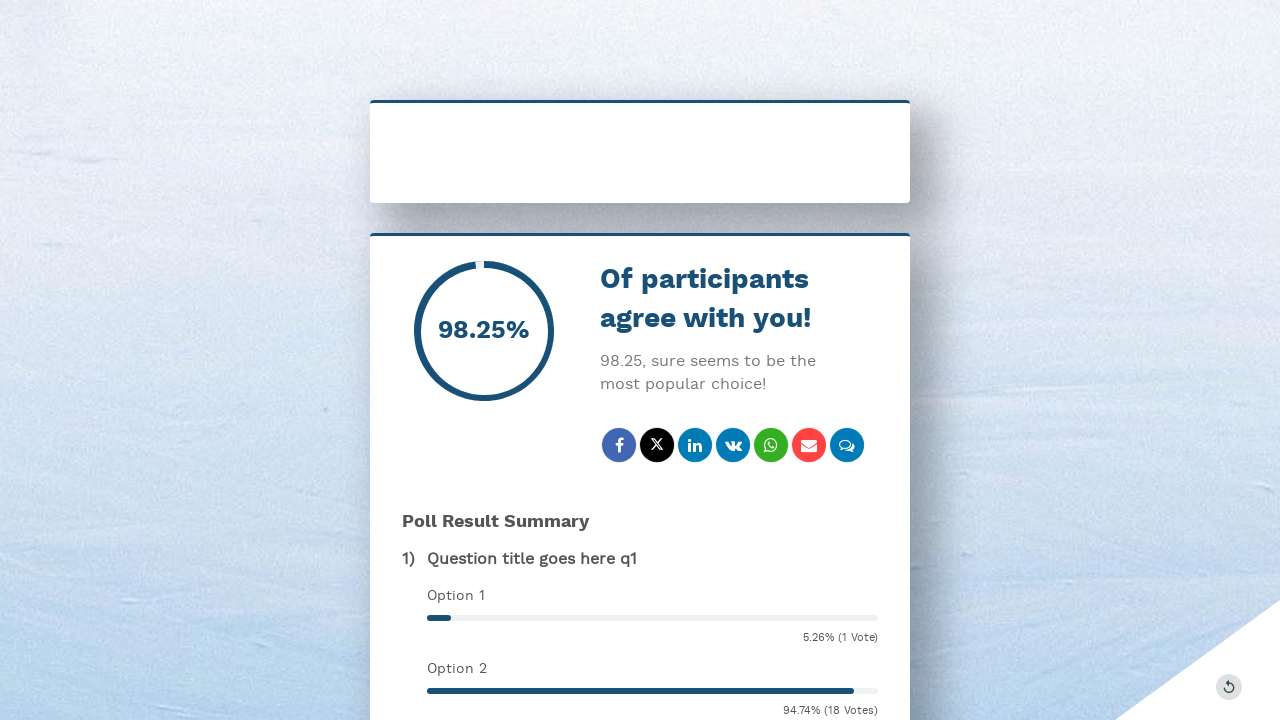